Tests clipboard functionality on clipboardjs.com by clicking the cut button and verifying the text area content

Starting URL: https://clipboardjs.com/

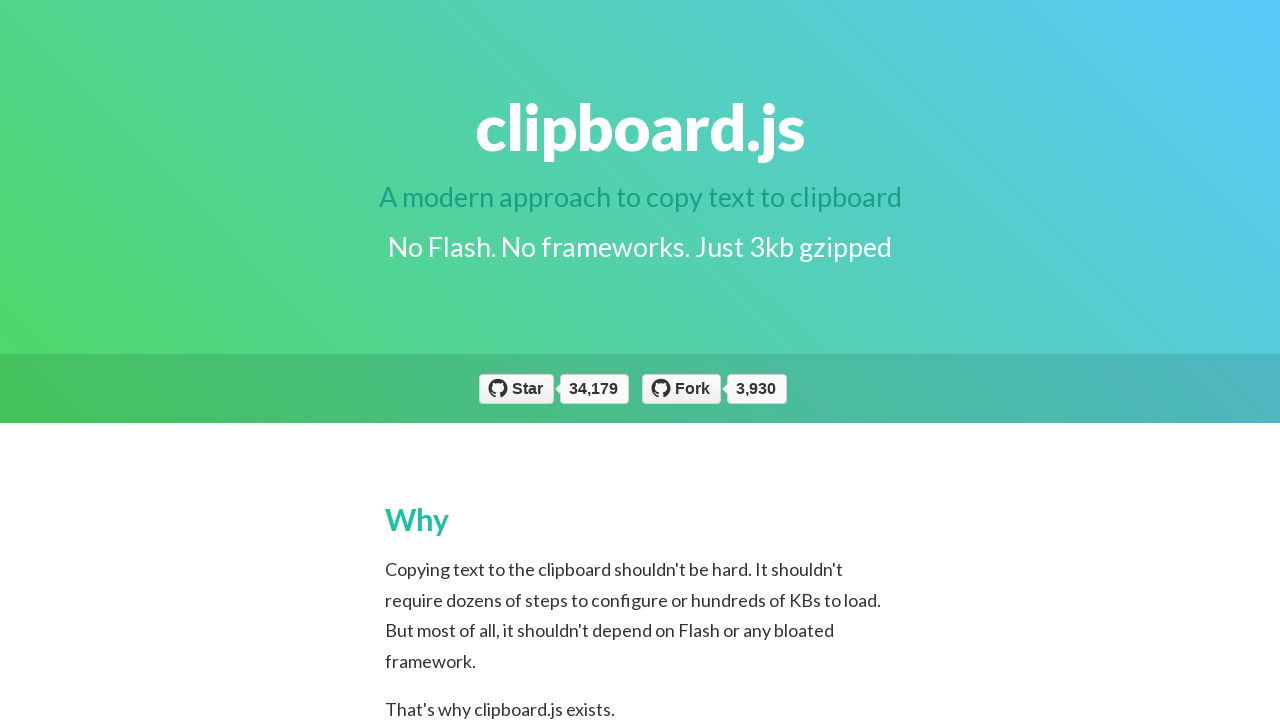

Clicked the cut button to trigger clipboard action at (468, 360) on button.btn[data-clipboard-action='cut']
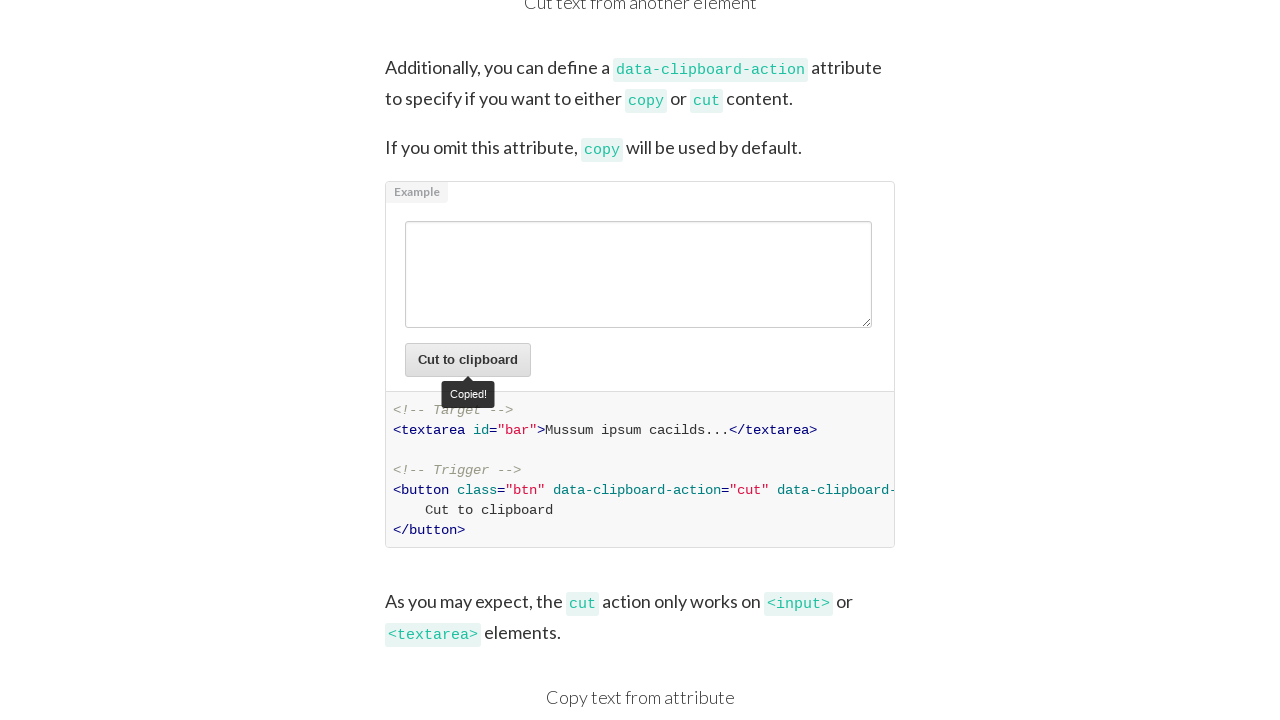

Refreshed the page to reset state
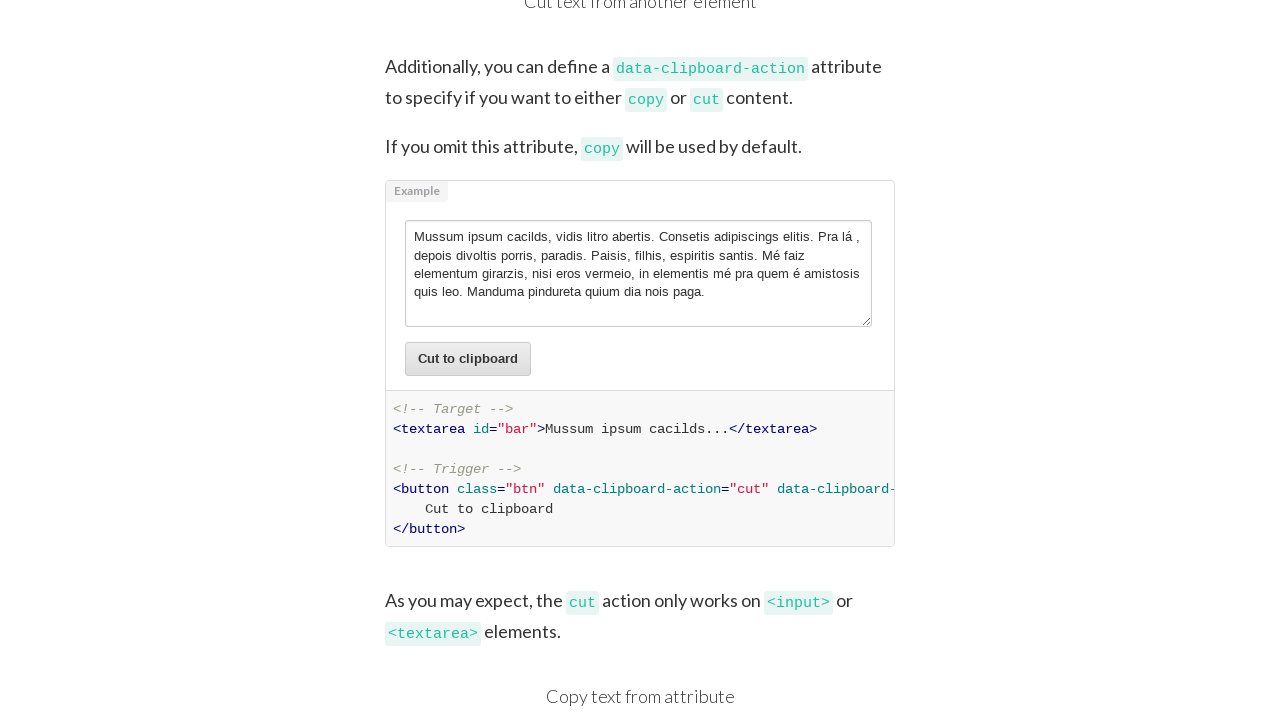

Text area element verified to be present on page
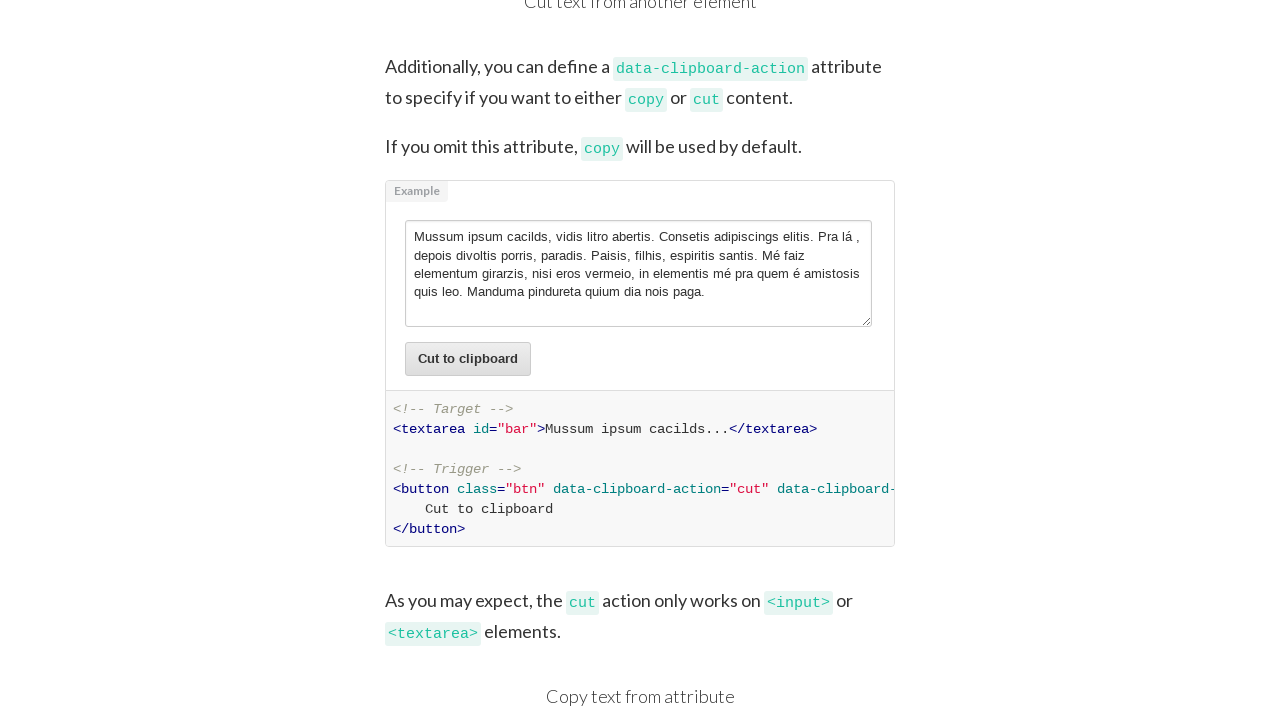

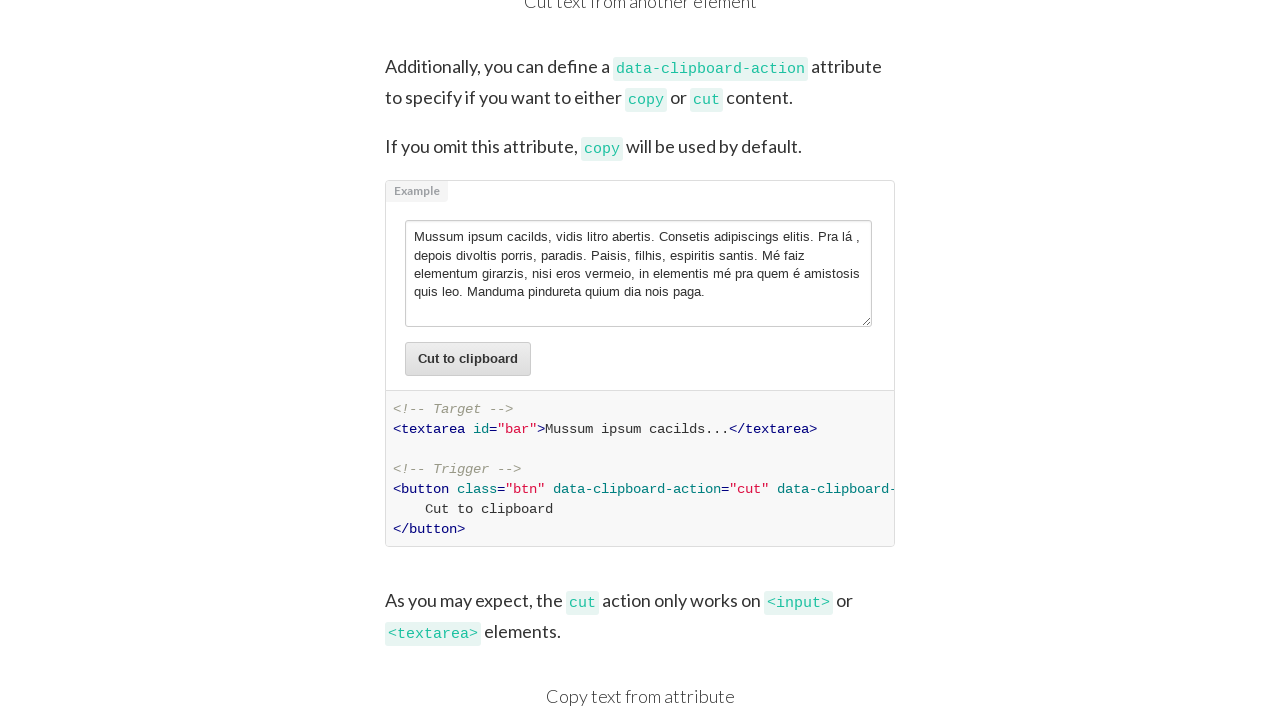